Tests navigation by visiting an automation practice page, extracting a link's URL from an element, and then navigating to that linked URL.

Starting URL: https://rahulshettyacademy.com/AutomationPractice/

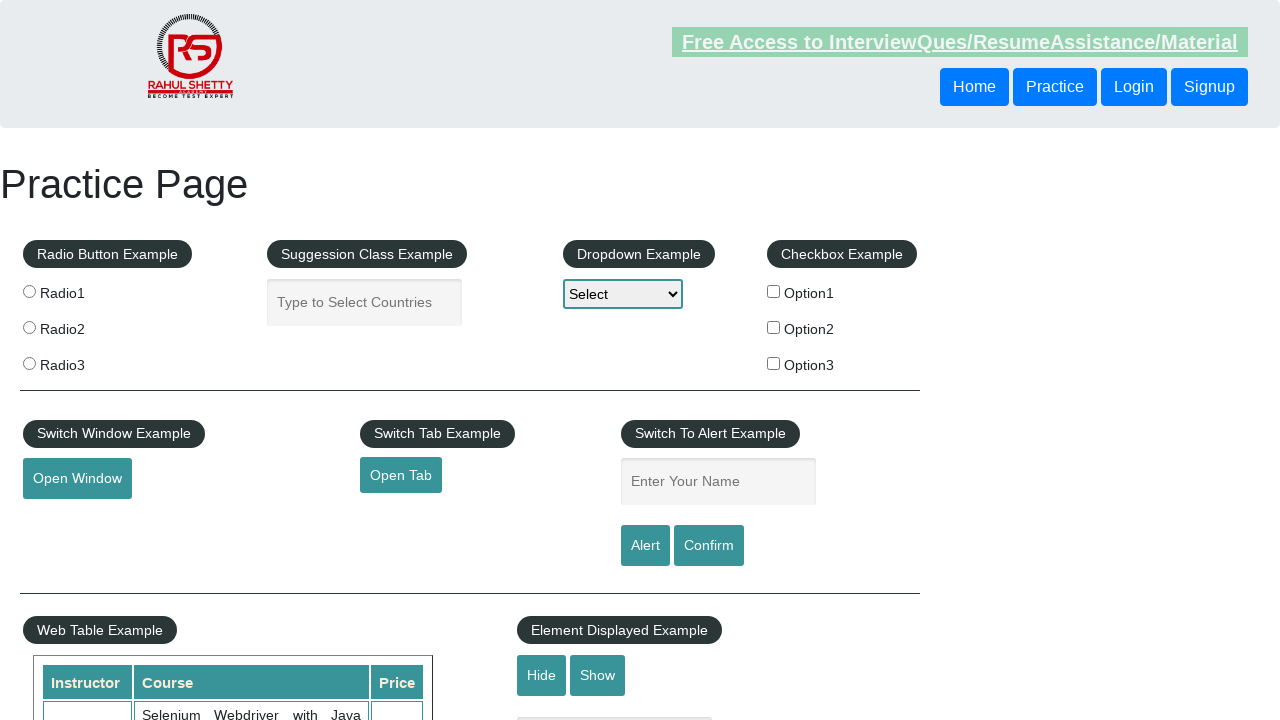

Located the open tab link element (#opentab)
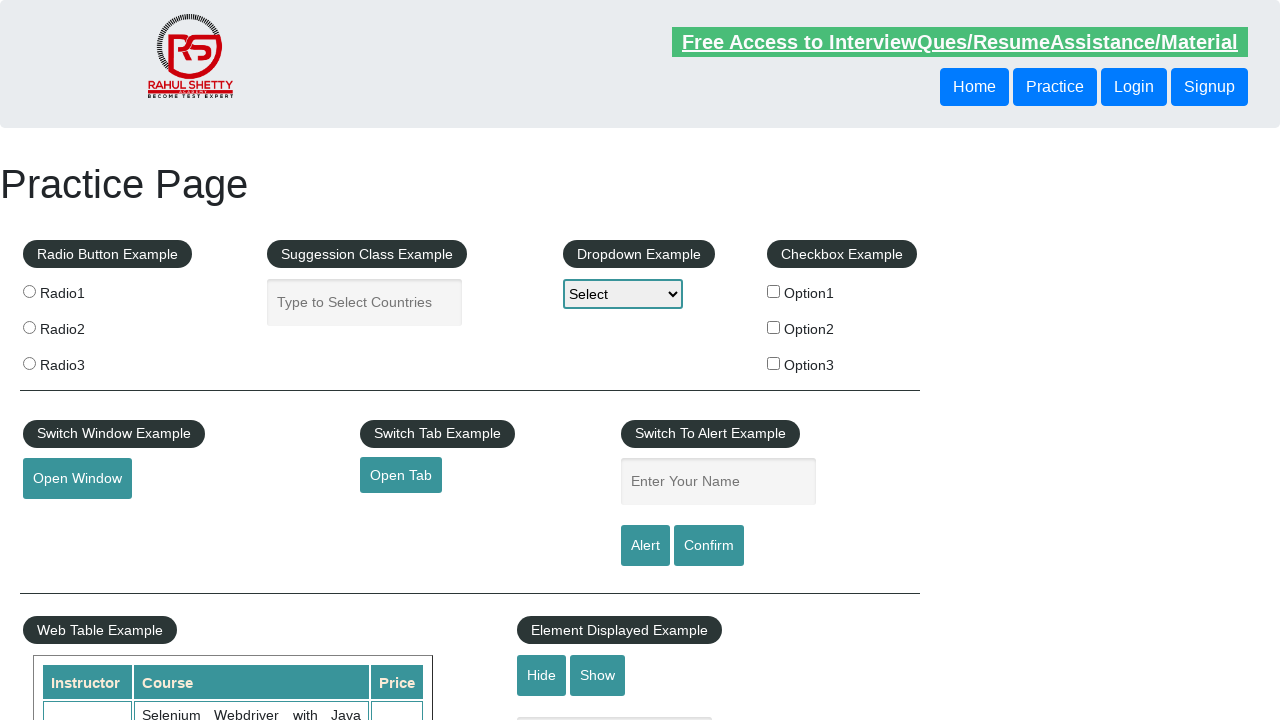

Extracted href attribute from the link element
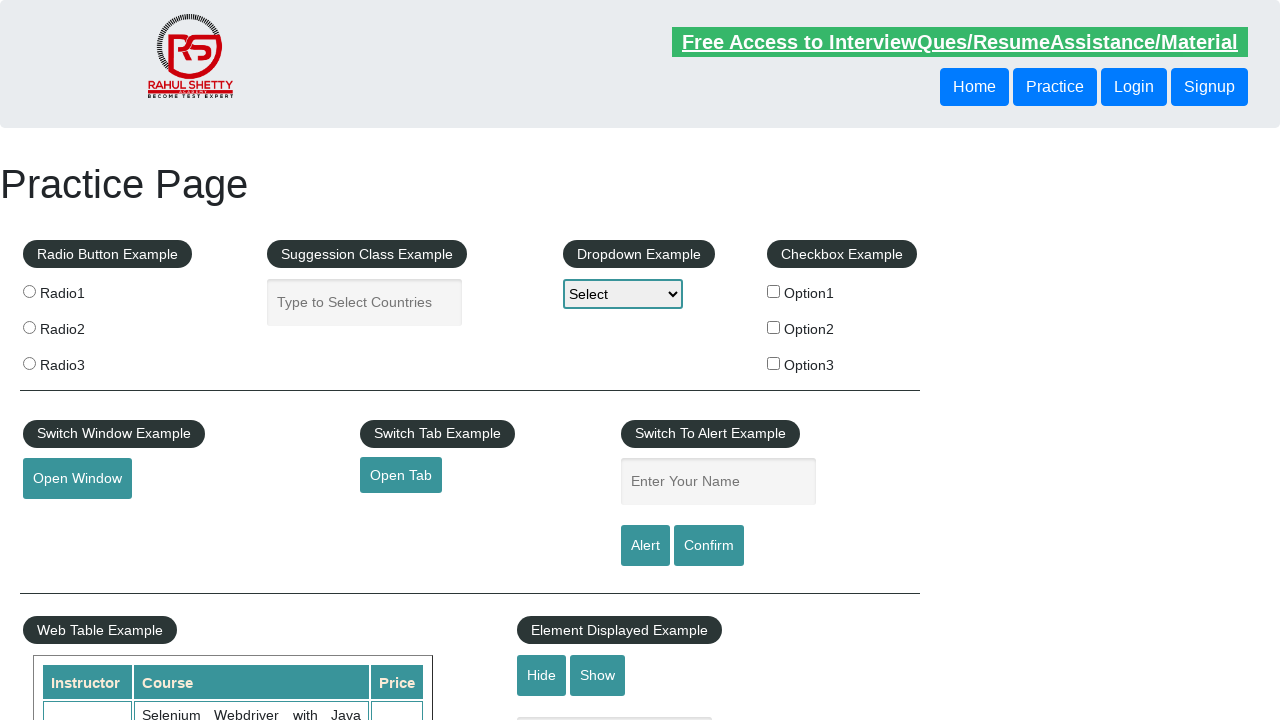

Logged extracted URL: https://www.qaclickacademy.com
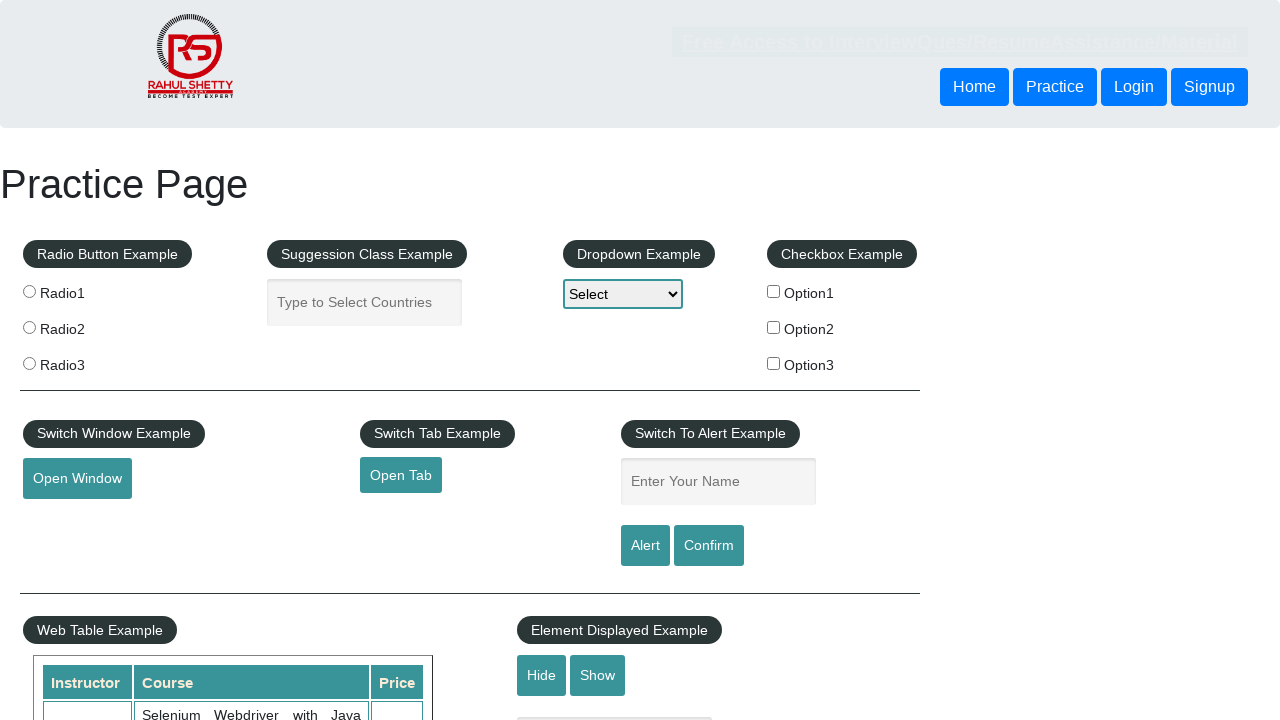

Navigated to extracted URL: https://www.qaclickacademy.com
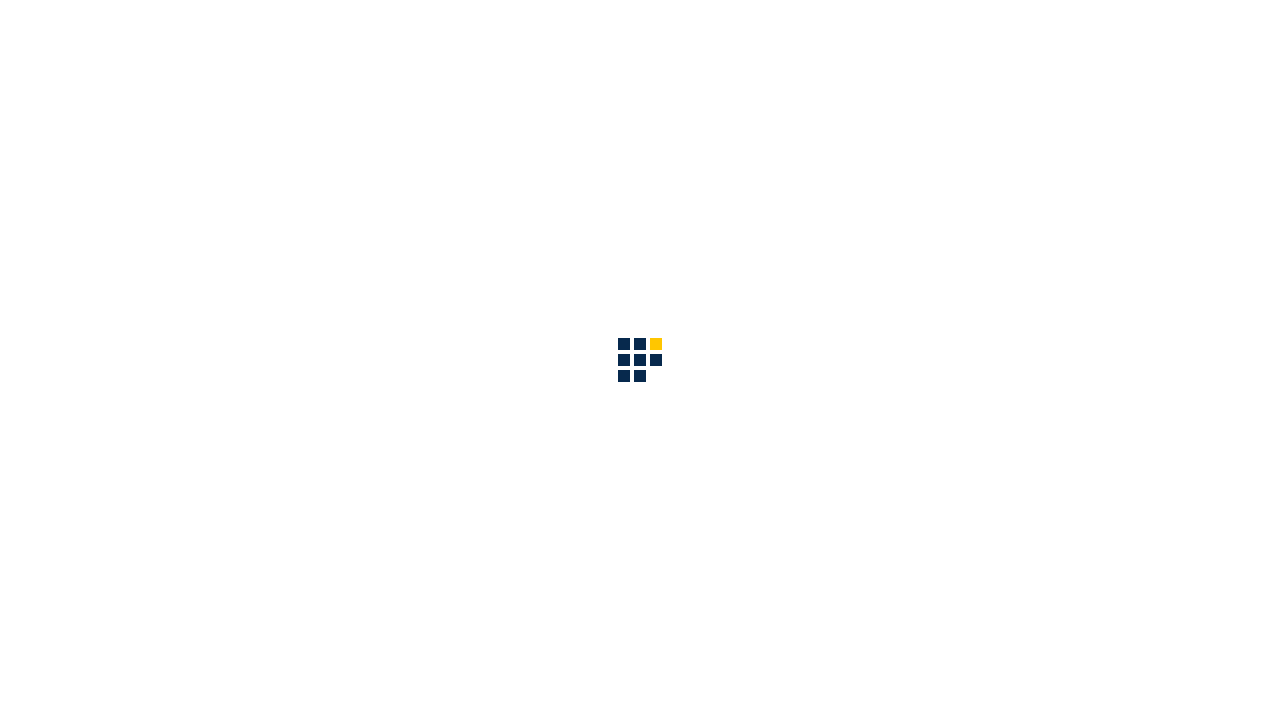

Waited for new page to reach domcontentloaded state
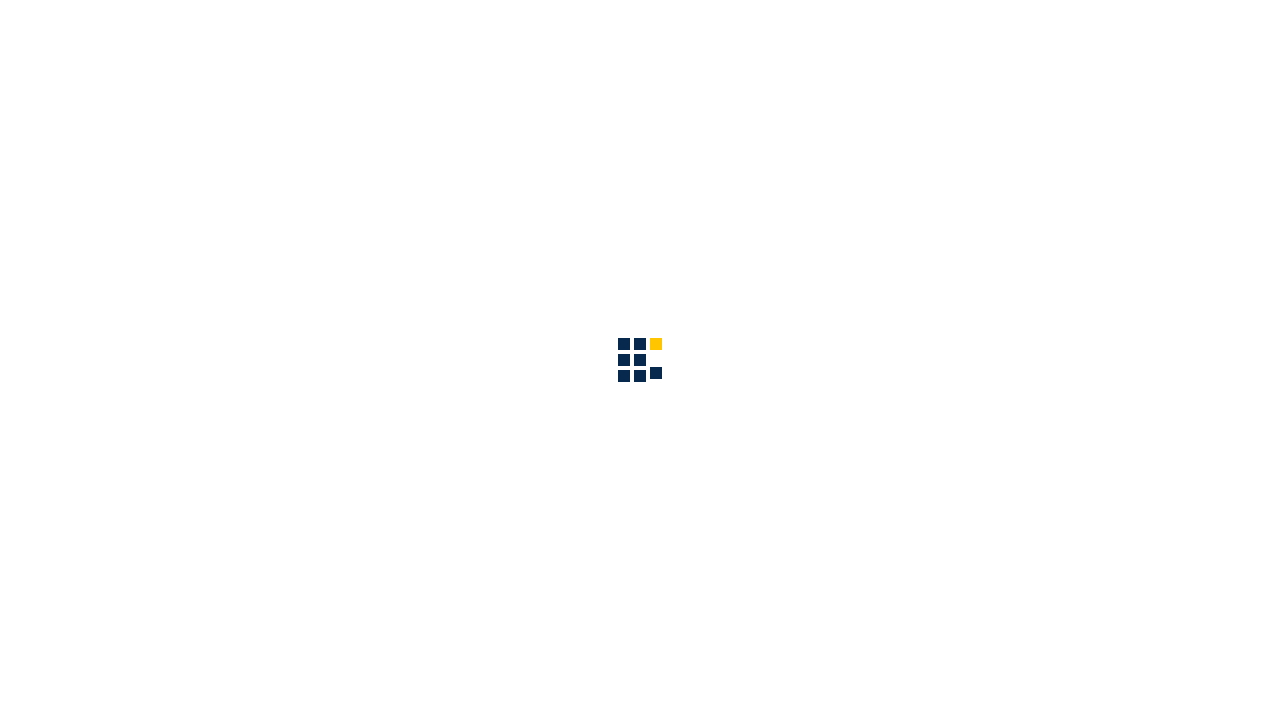

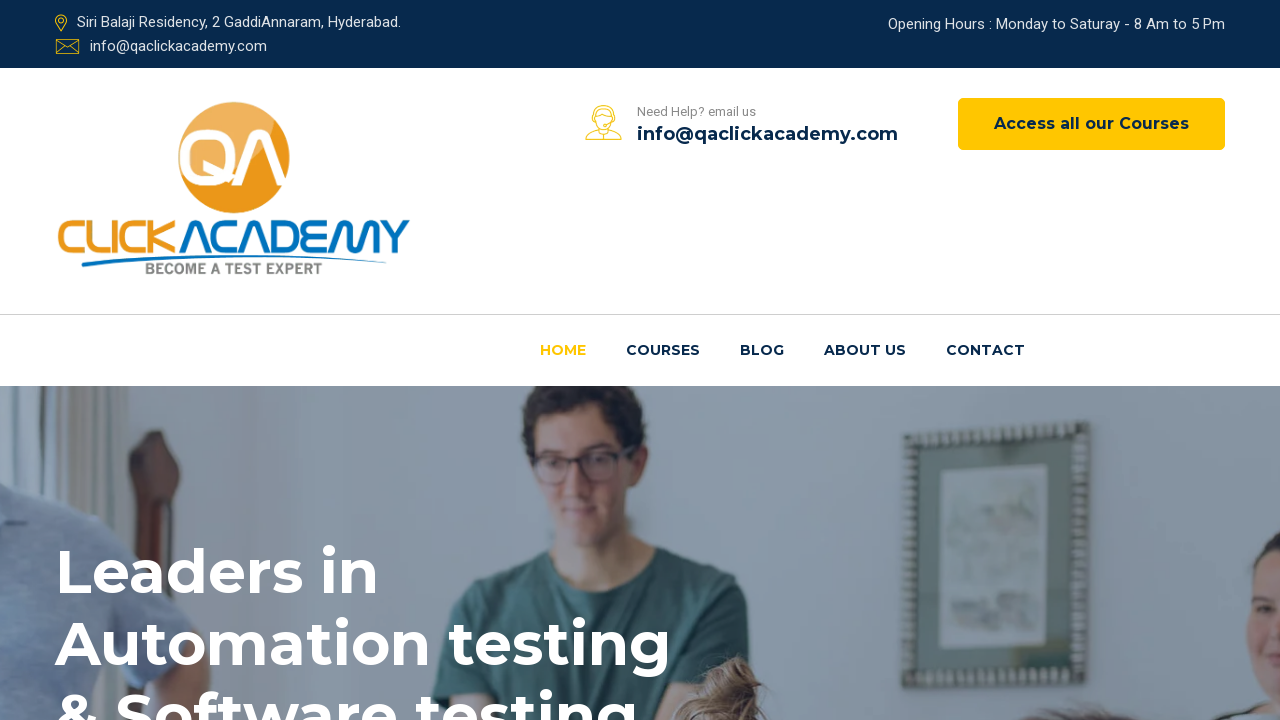